Navigates to the Automation Exercise website and clicks on the Products link using various action methods

Starting URL: https://automationexercise.com/

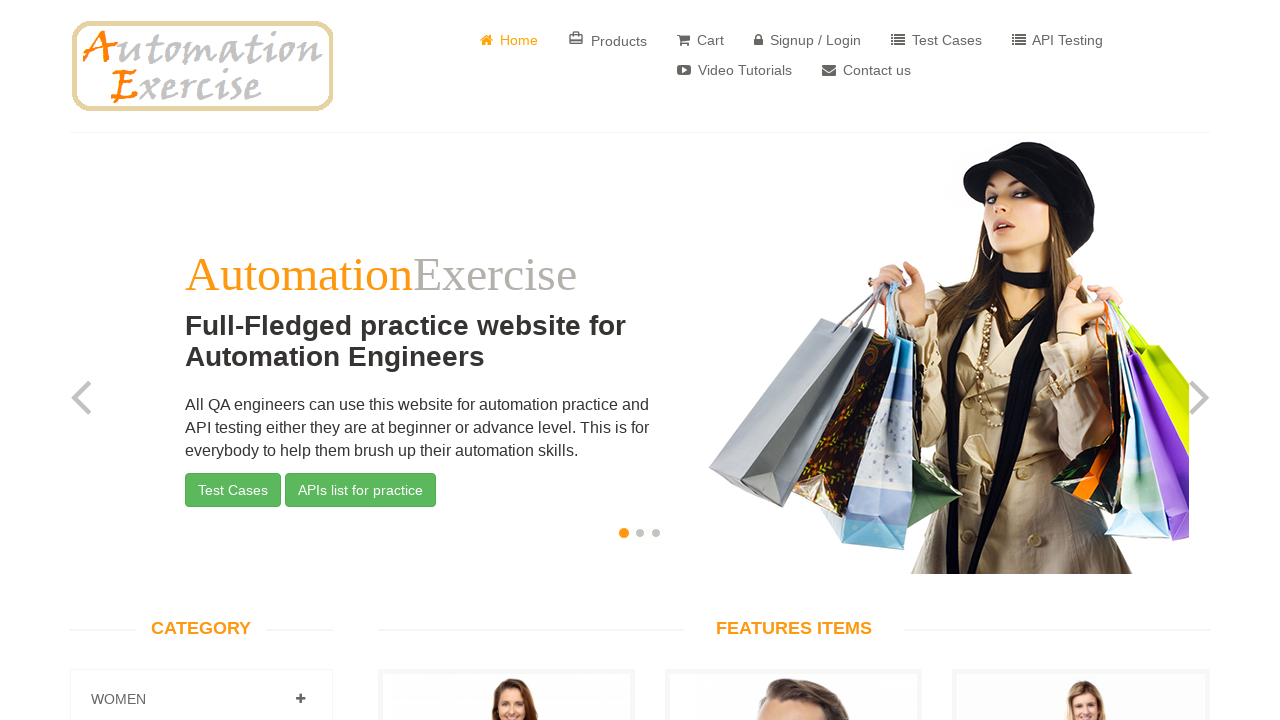

Waited for Products link to be available
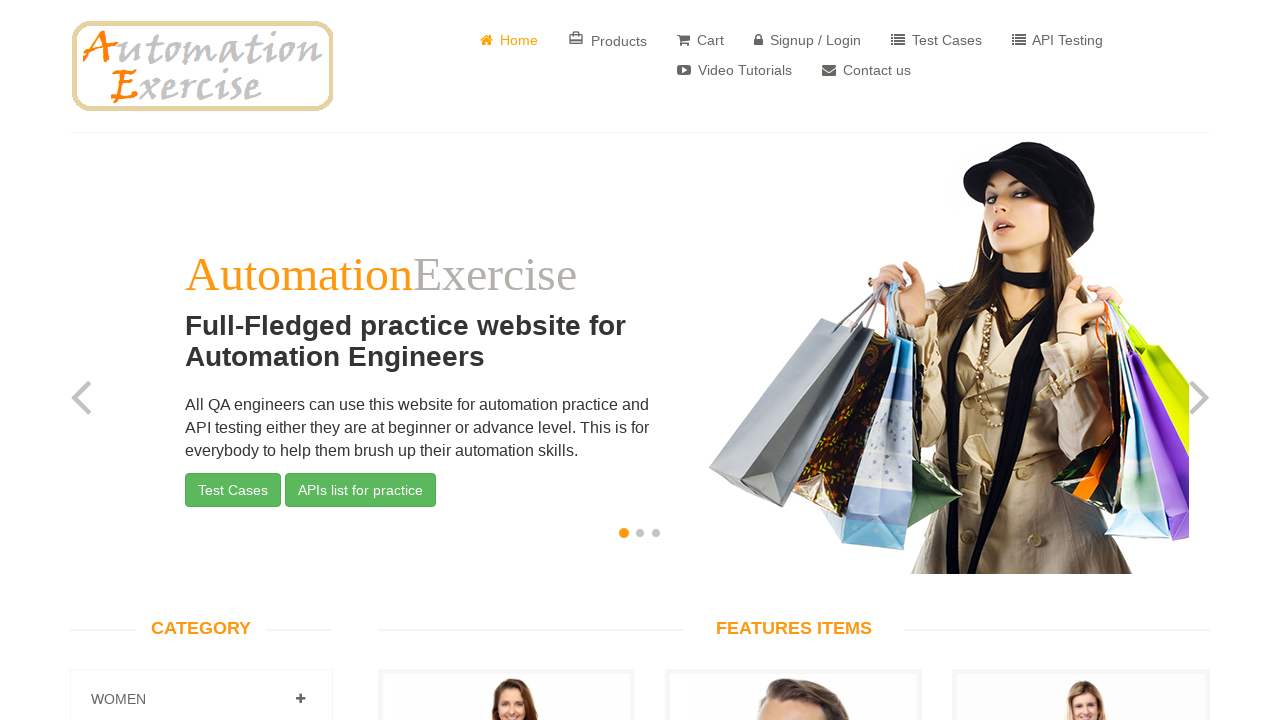

Clicked on the Products link at (608, 40) on xpath=//a[@href='/products']
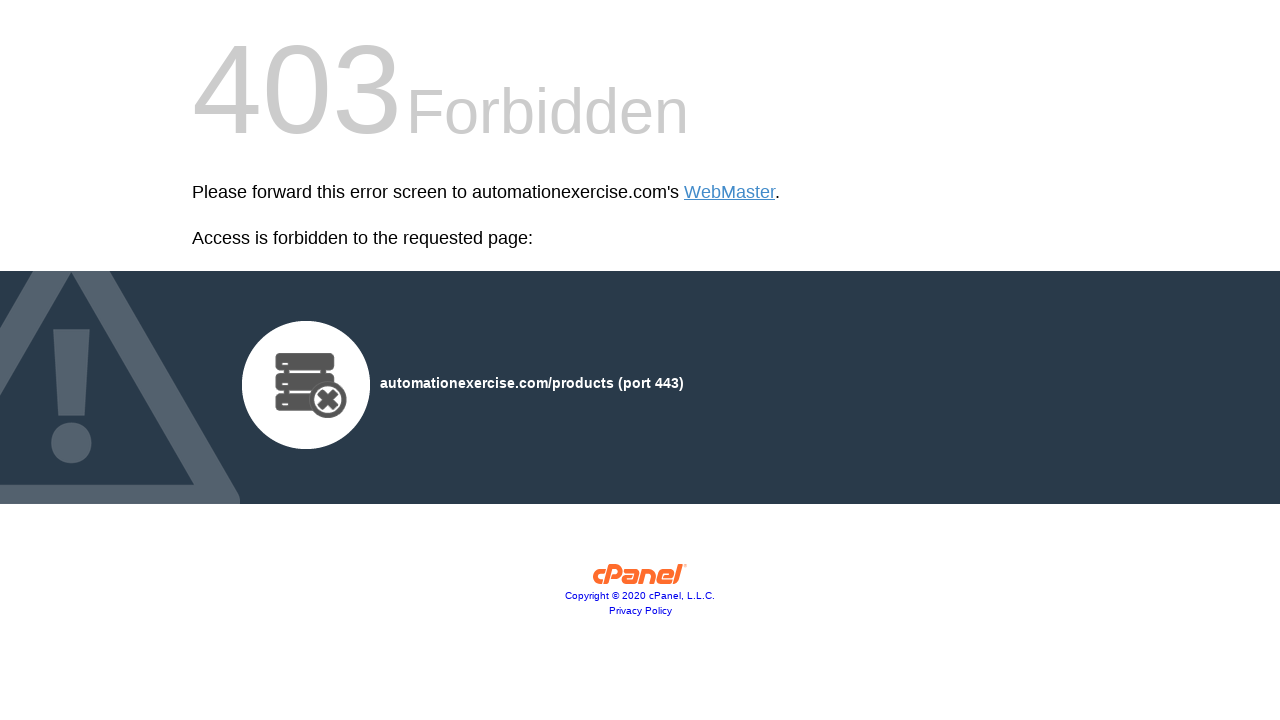

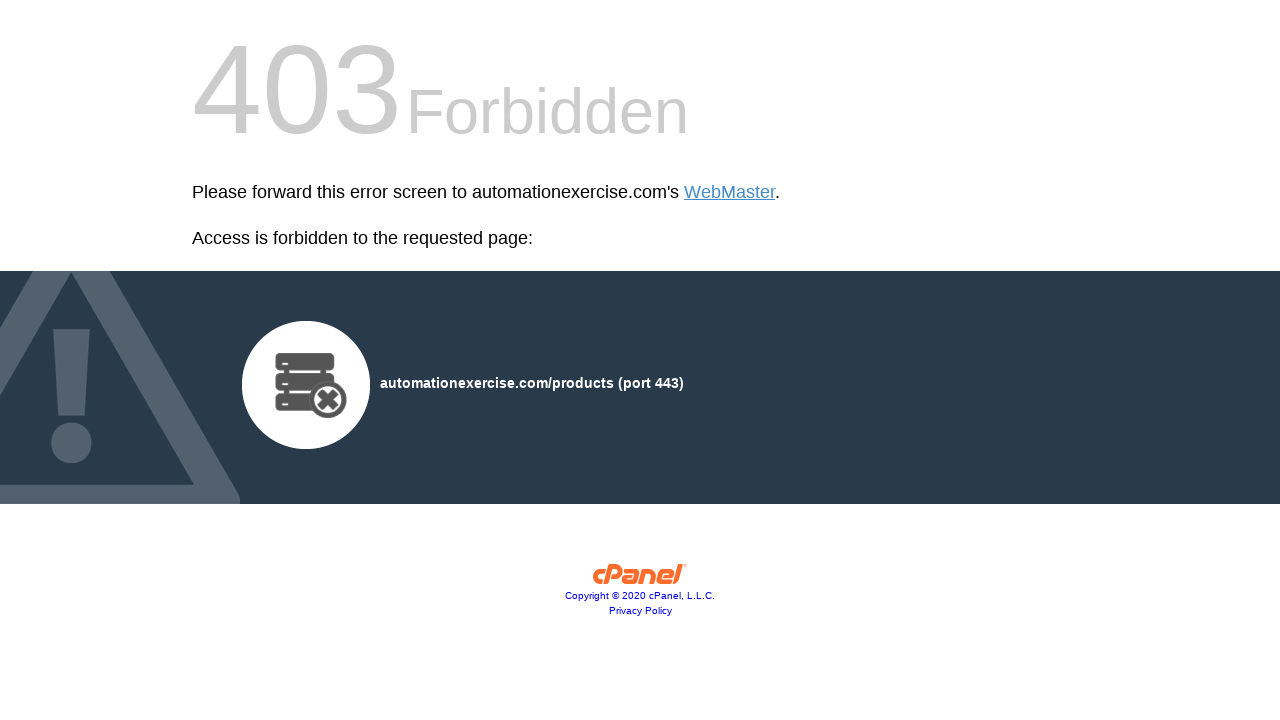